Tests filling text into a single textarea element by its ID selector

Starting URL: https://dantegrek.github.io/testautomation-playground/forms.html

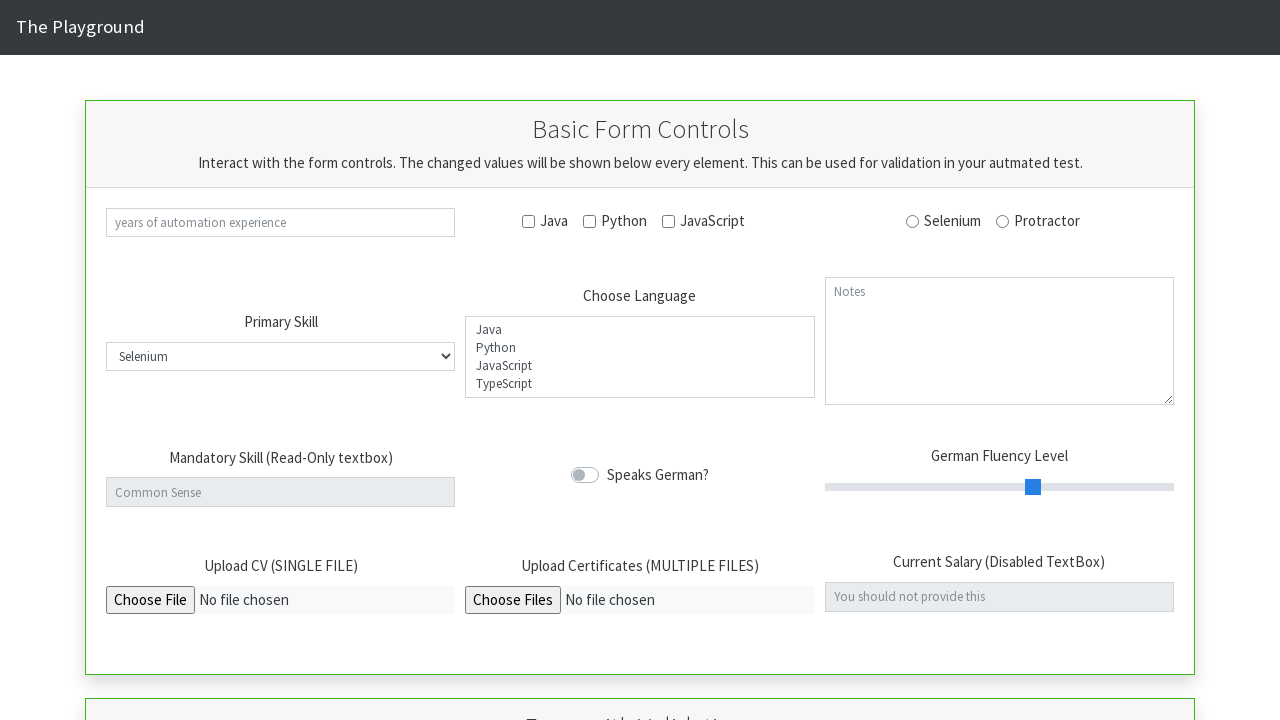

Filled textarea with ID 'notes' with text 'Testing strict mode functionality' on #notes
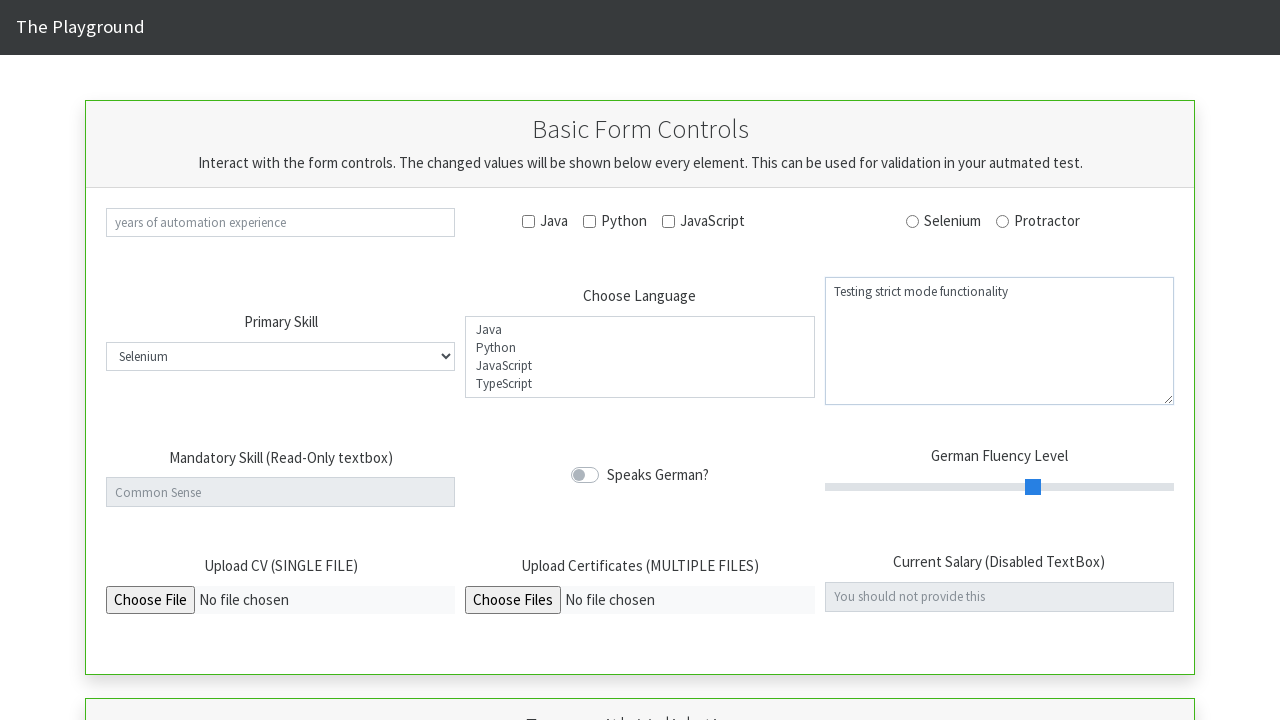

Verified textarea element with ID 'notes' exists
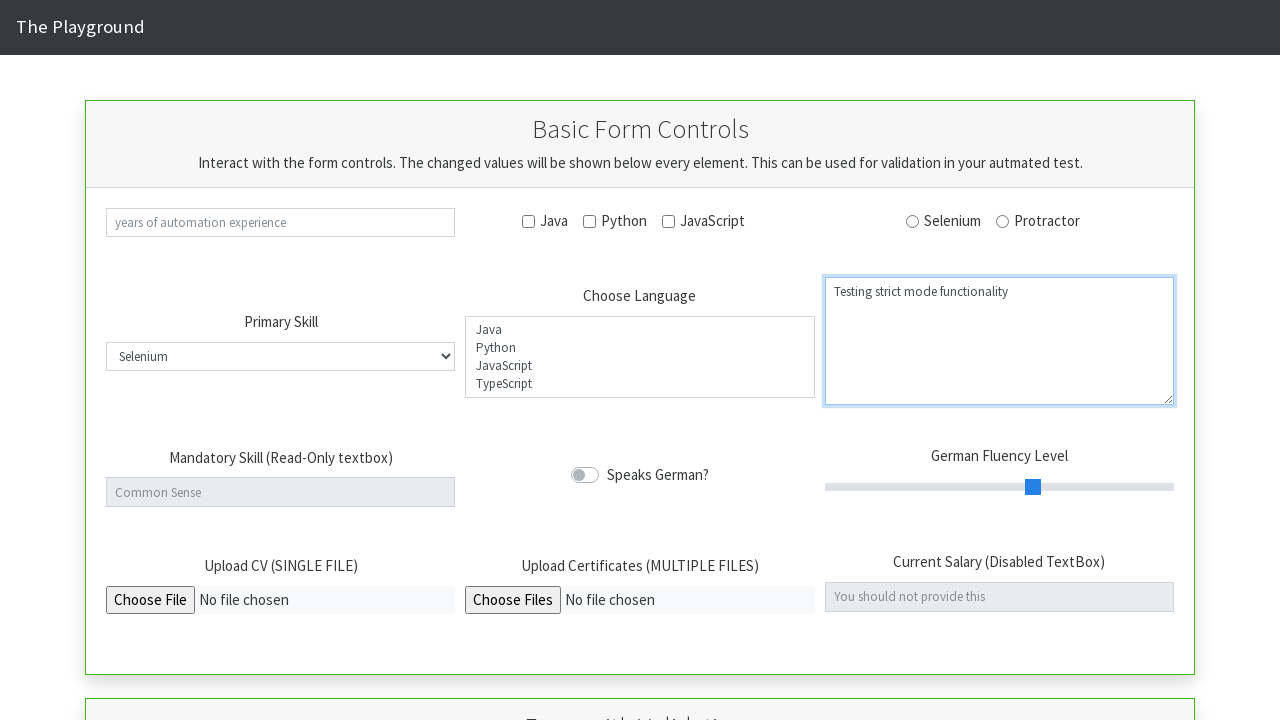

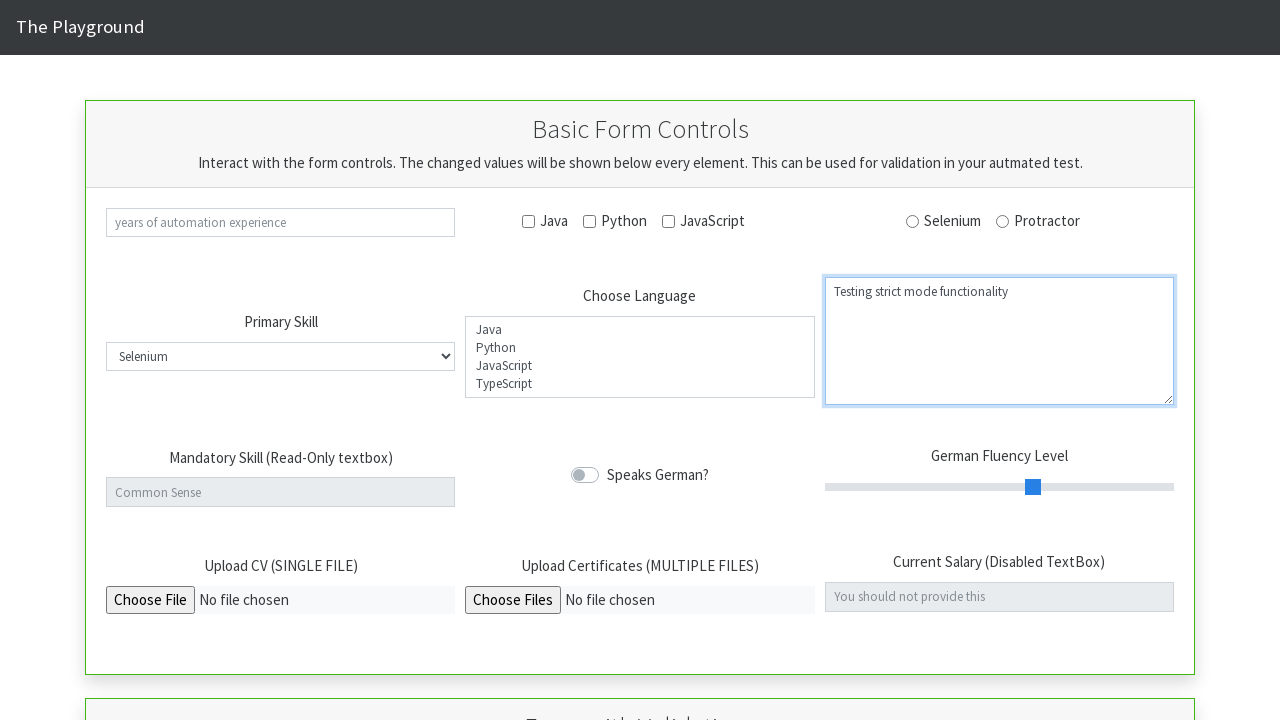